Tests window switching functionality by opening a new tab and verifying content in the new window

Starting URL: https://demoqa.com/browser-windows

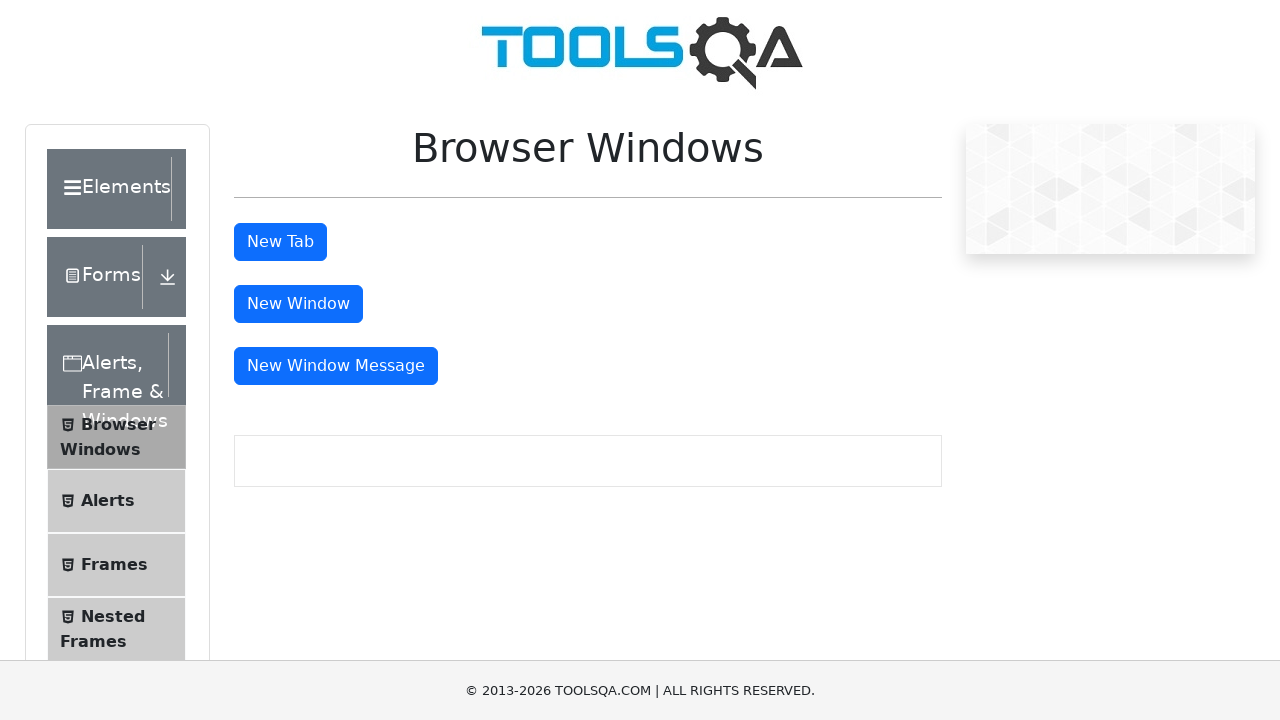

Clicked button to open new tab at (280, 242) on #tabButton
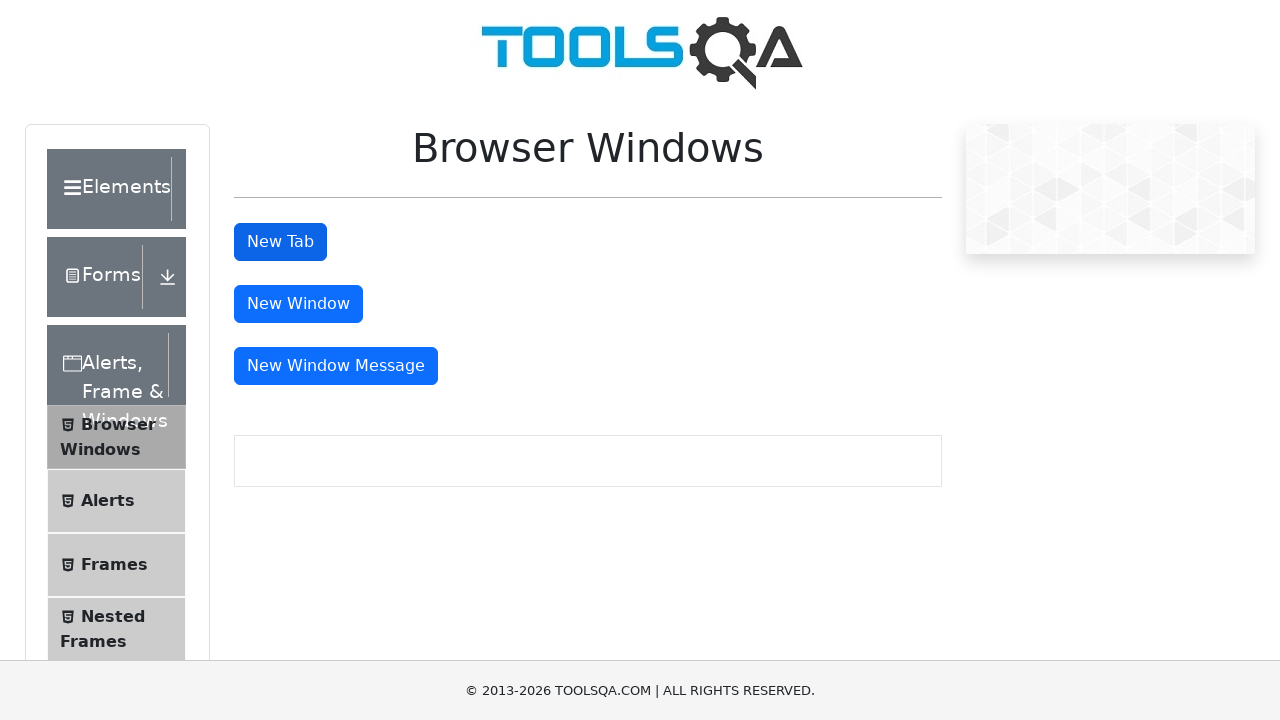

Retrieved all page contexts
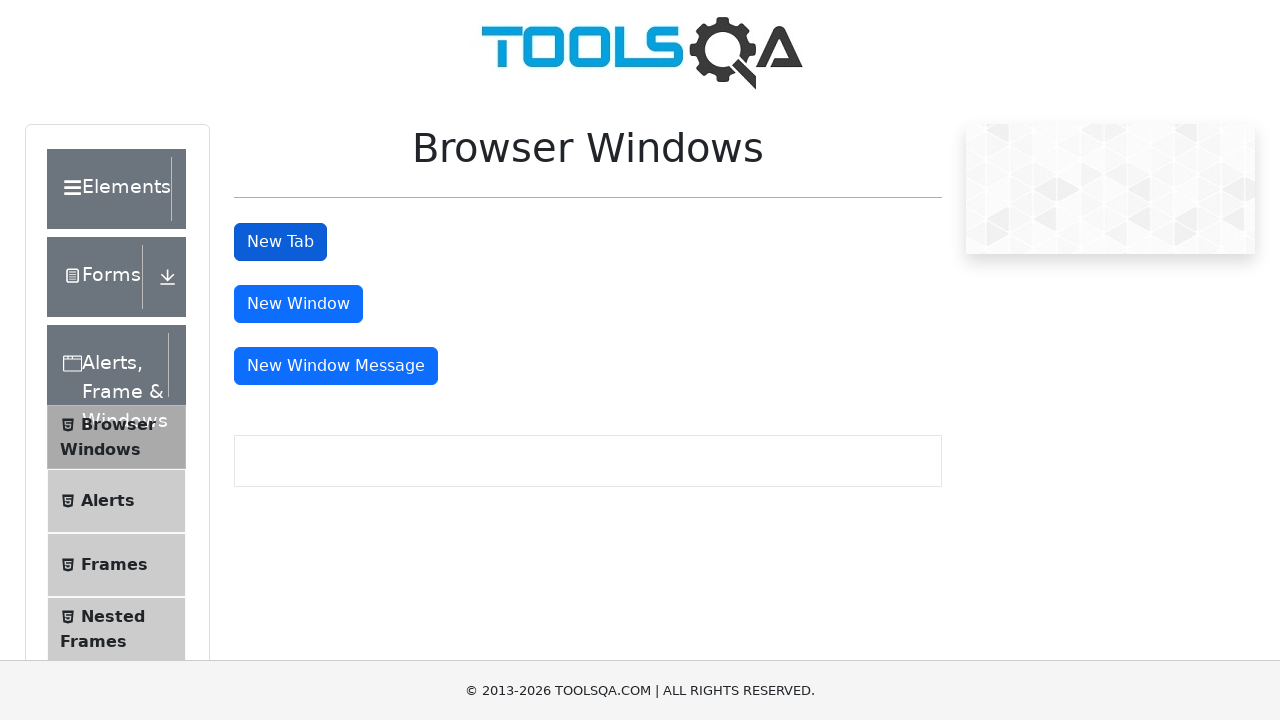

Switched to new tab
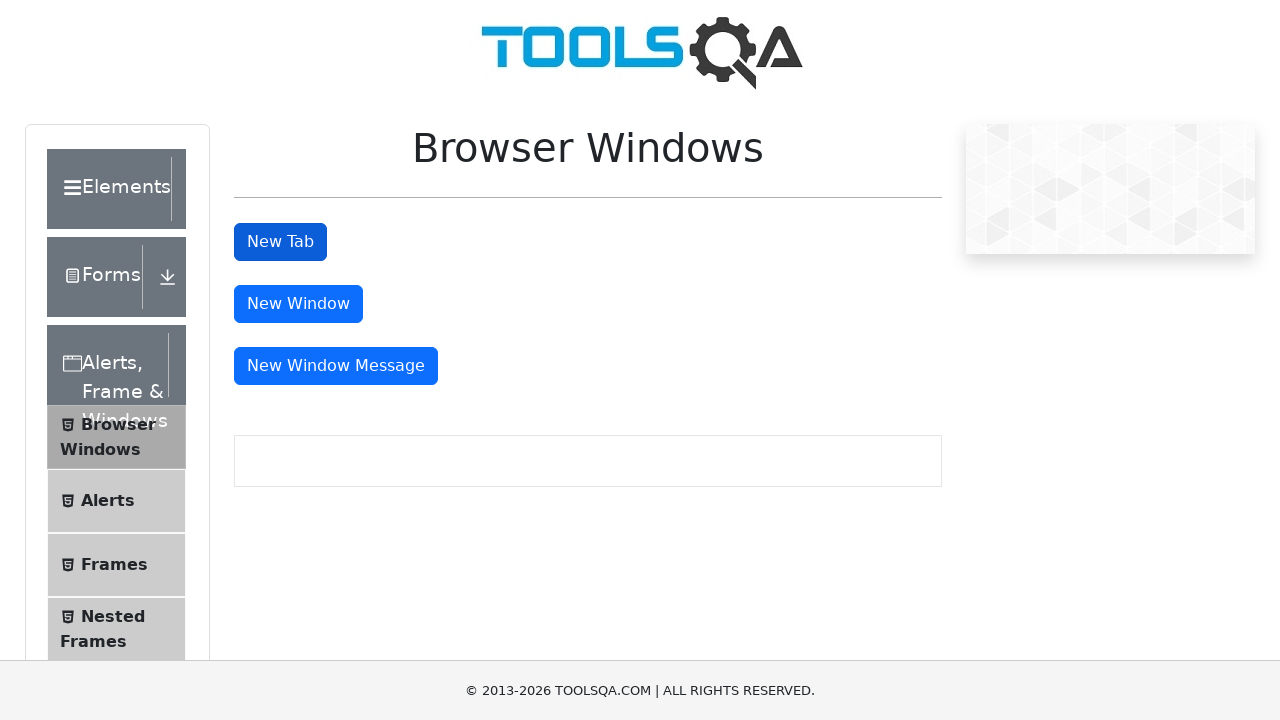

Verified sample page content loaded in new tab
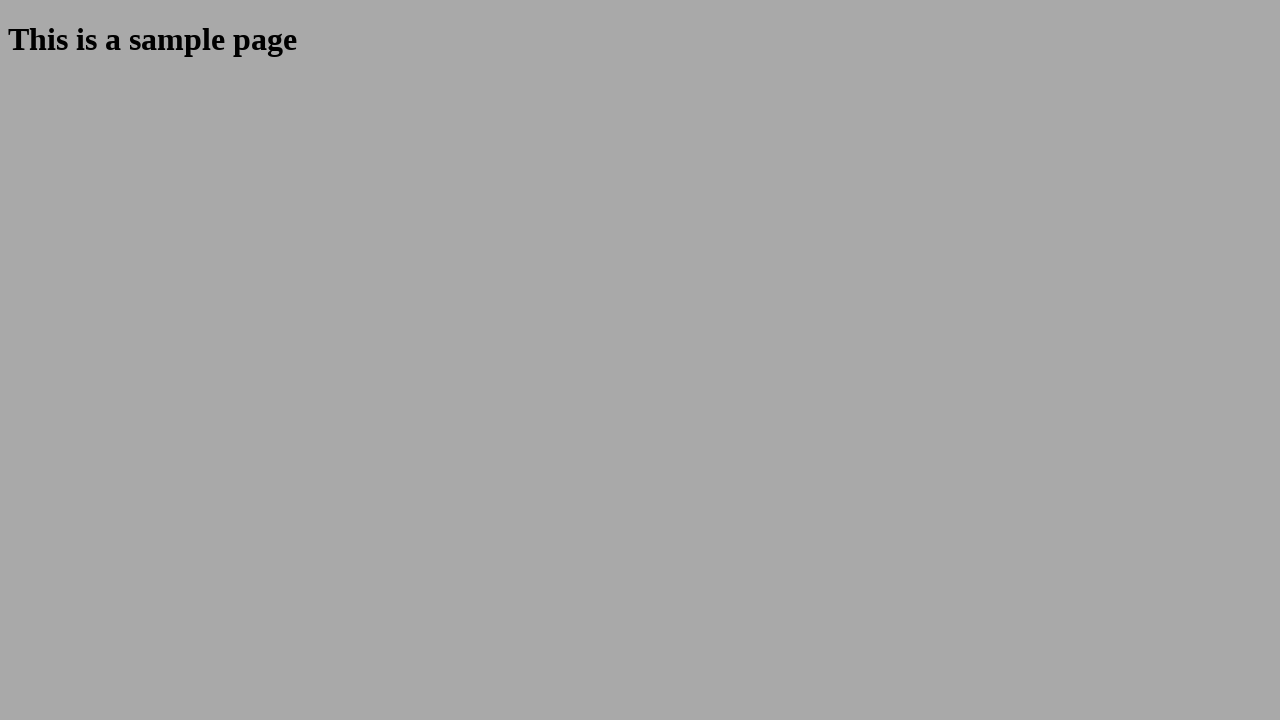

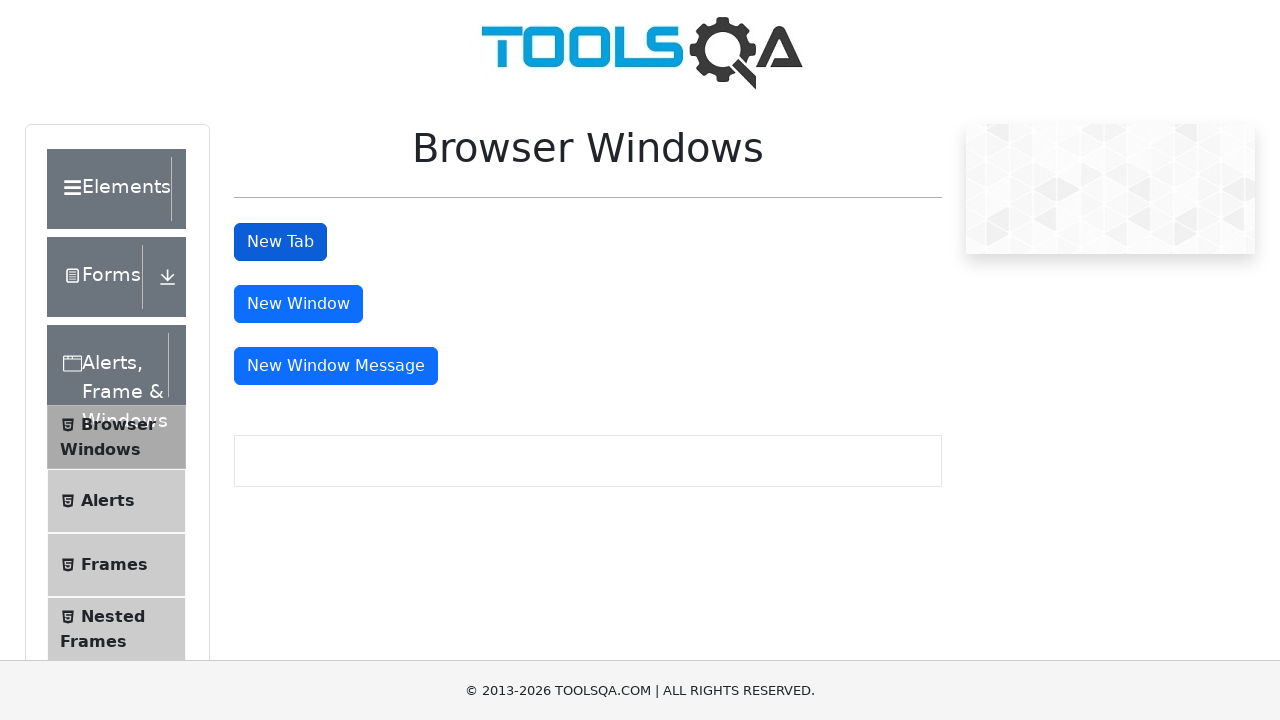